Accesses the Demoblaze website and verifies the page loads successfully

Starting URL: https://www.demoblaze.com/

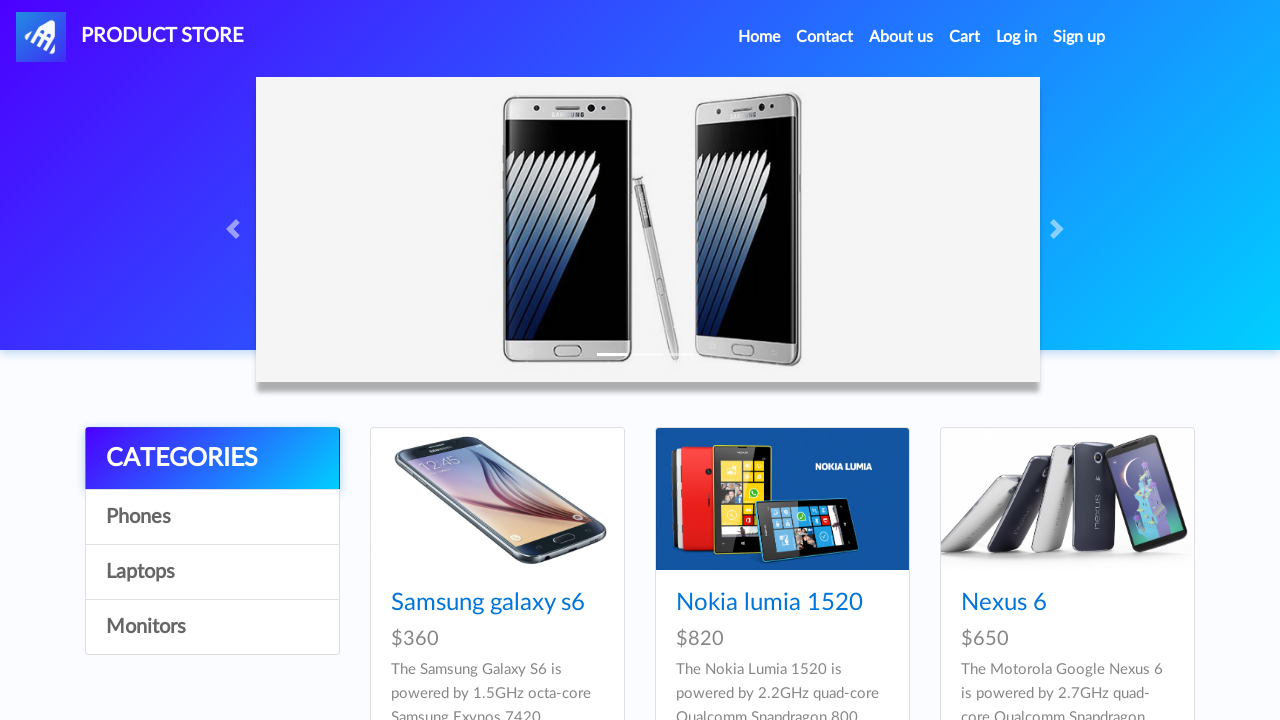

Waited for page to load - DOM content loaded
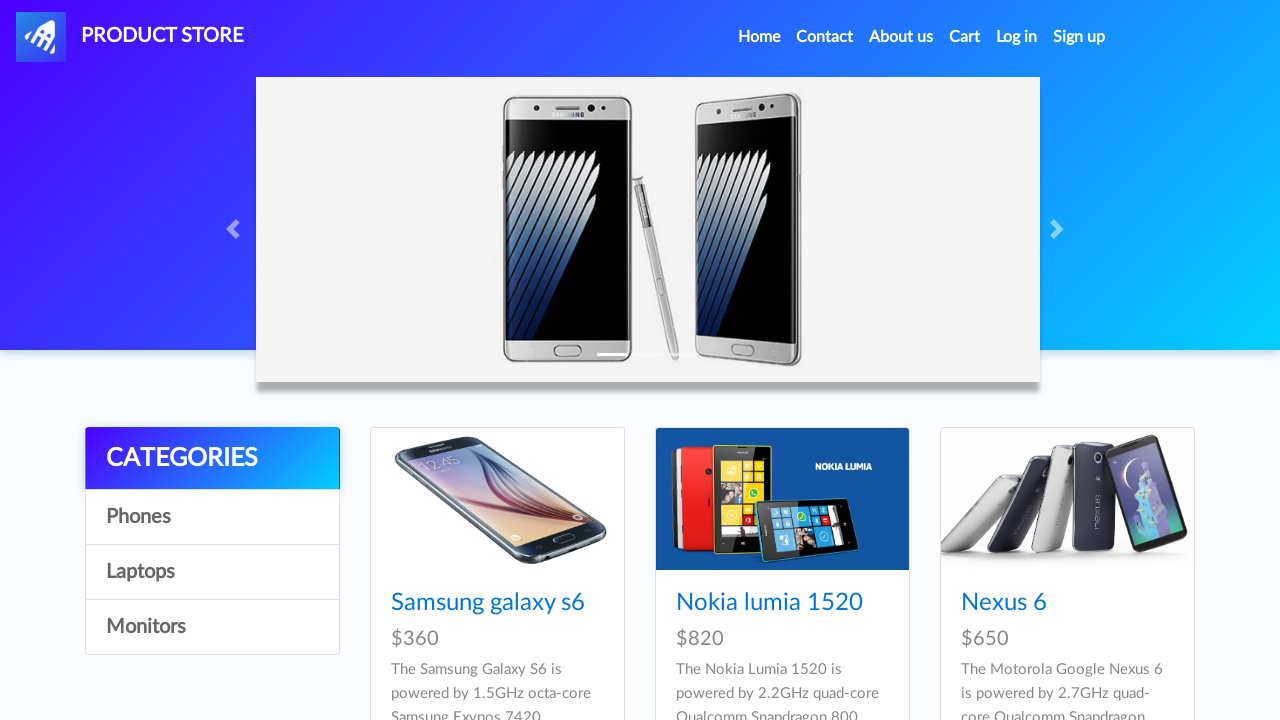

Retrieved page title: STORE
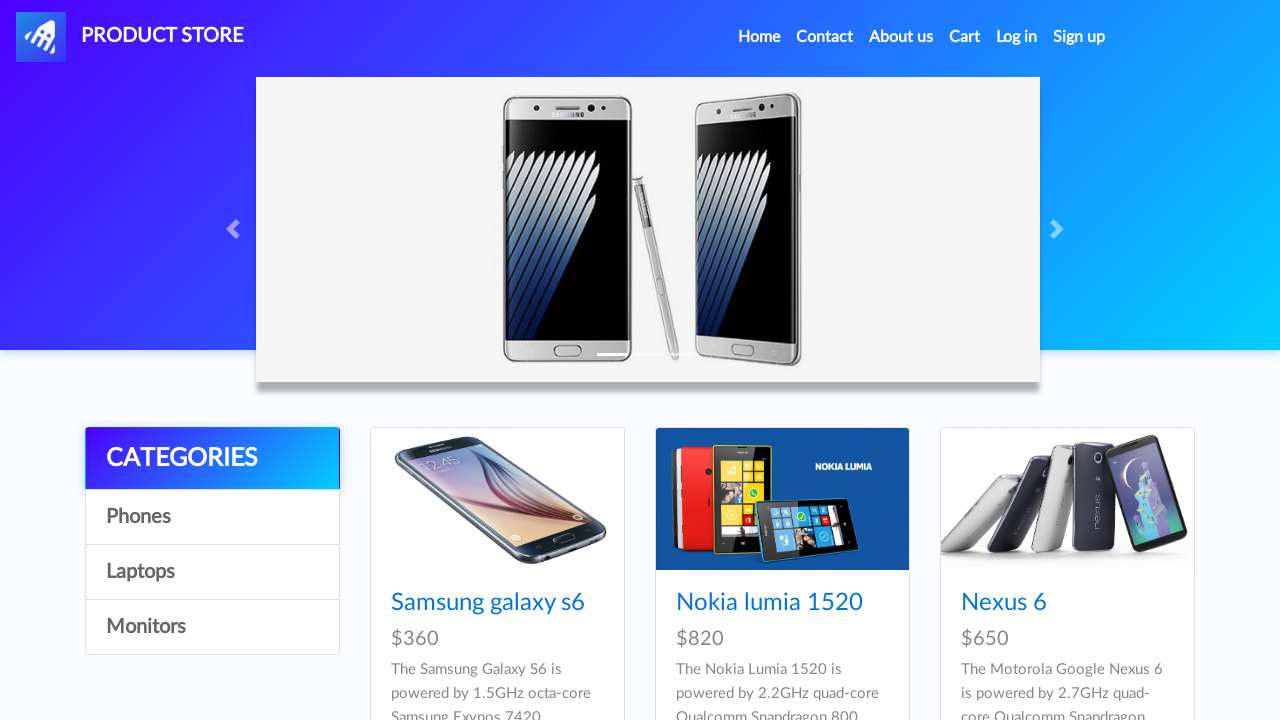

Printed page title to console
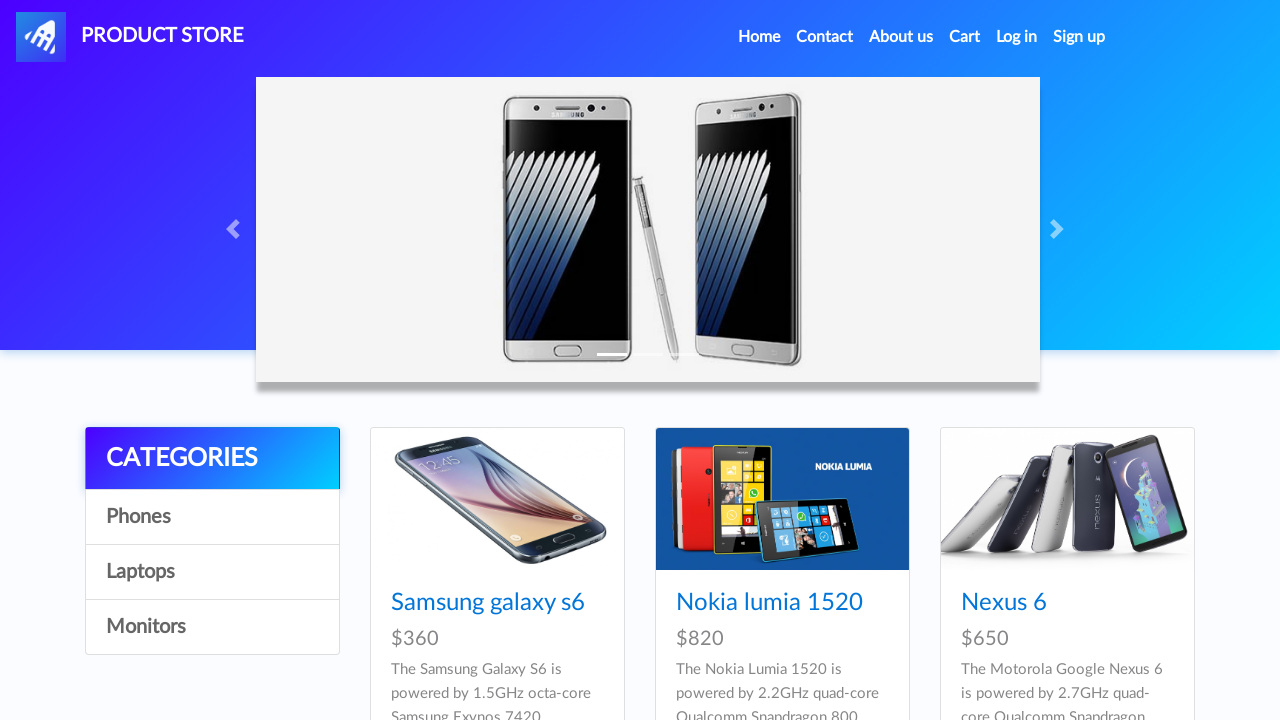

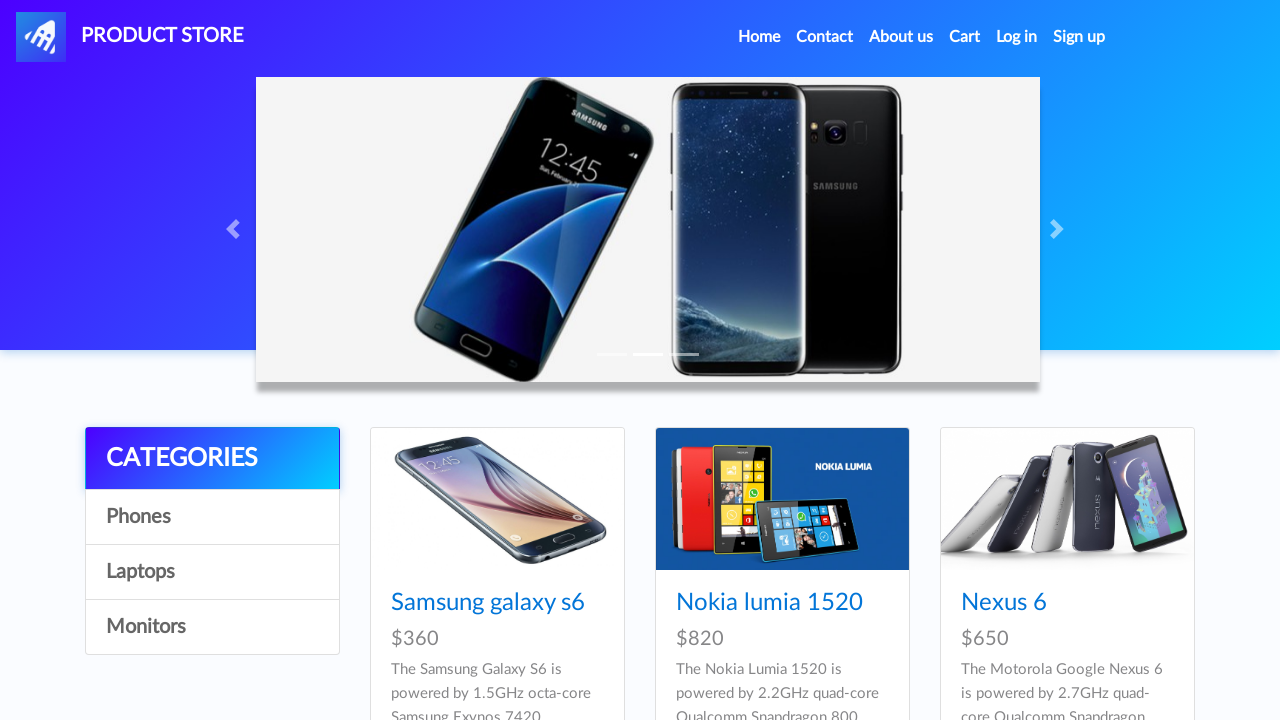